Tests interaction with nested/inner frames by checking a checkbox inside a child frame

Starting URL: https://ui.vision/demo/webtest/frames/

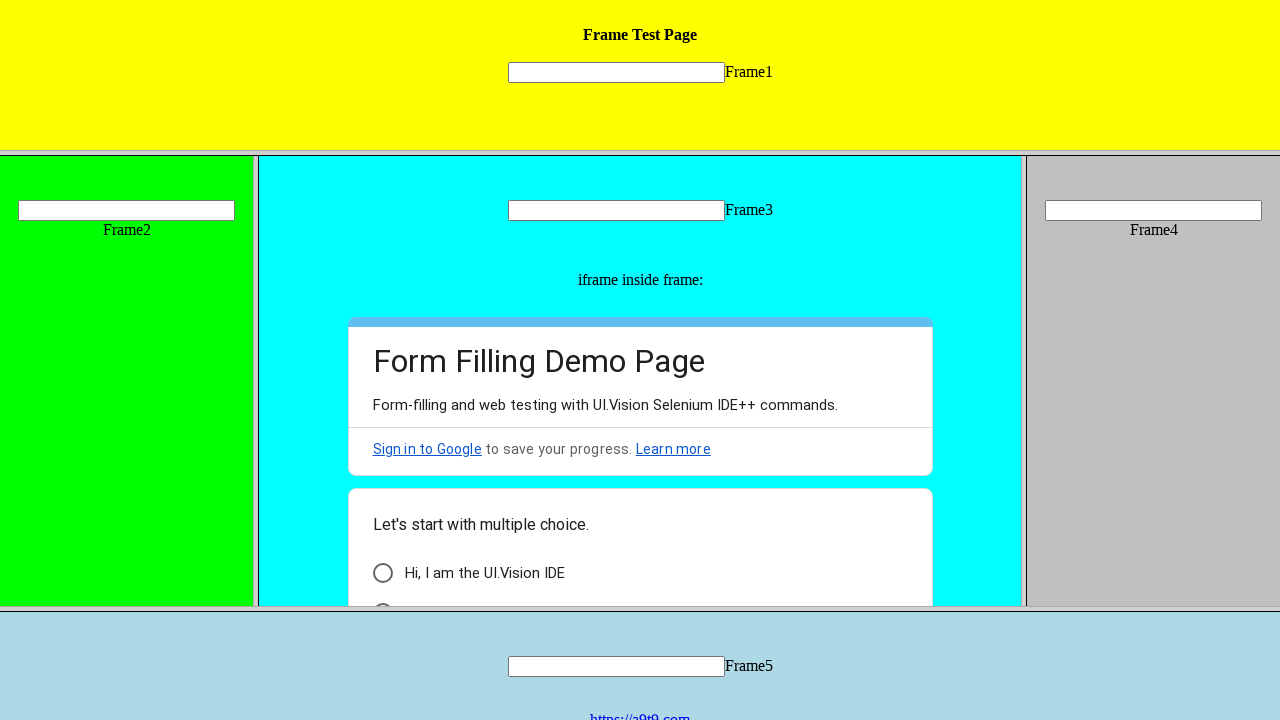

Located frame3 by URL 'https://ui.vision/demo/webtest/frames/frame_3.html'
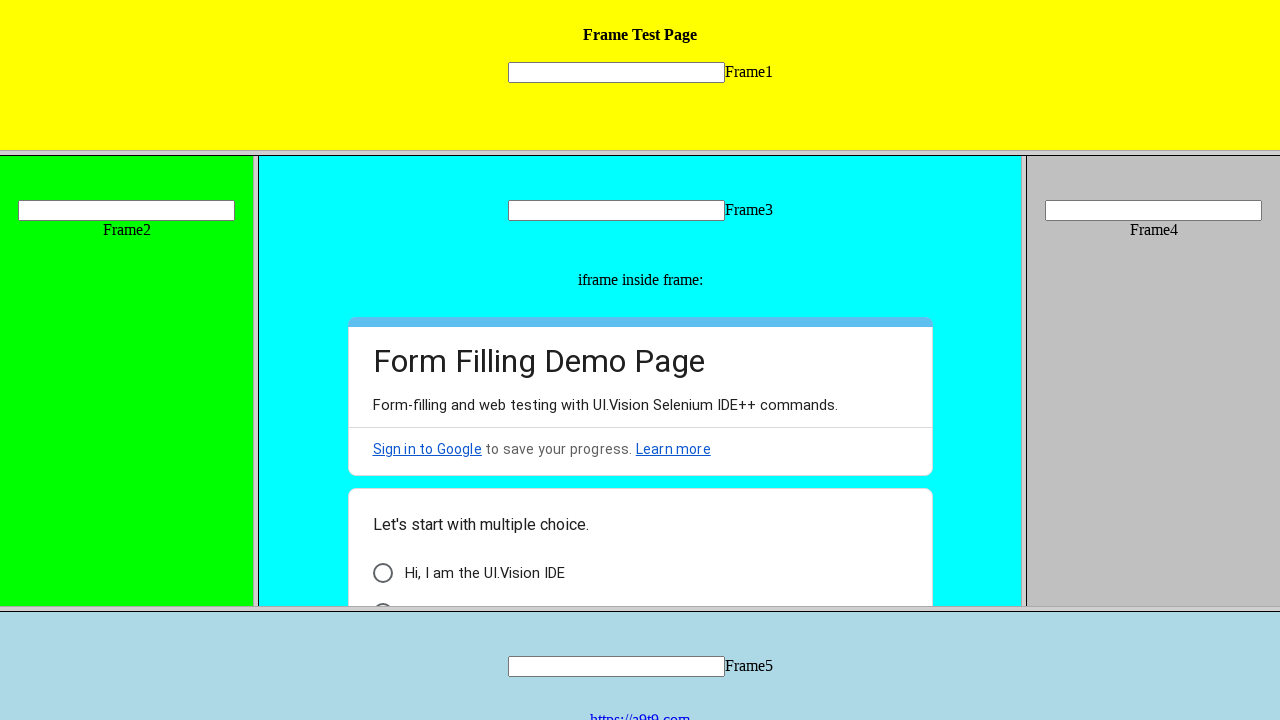

Retrieved child frames from frame3
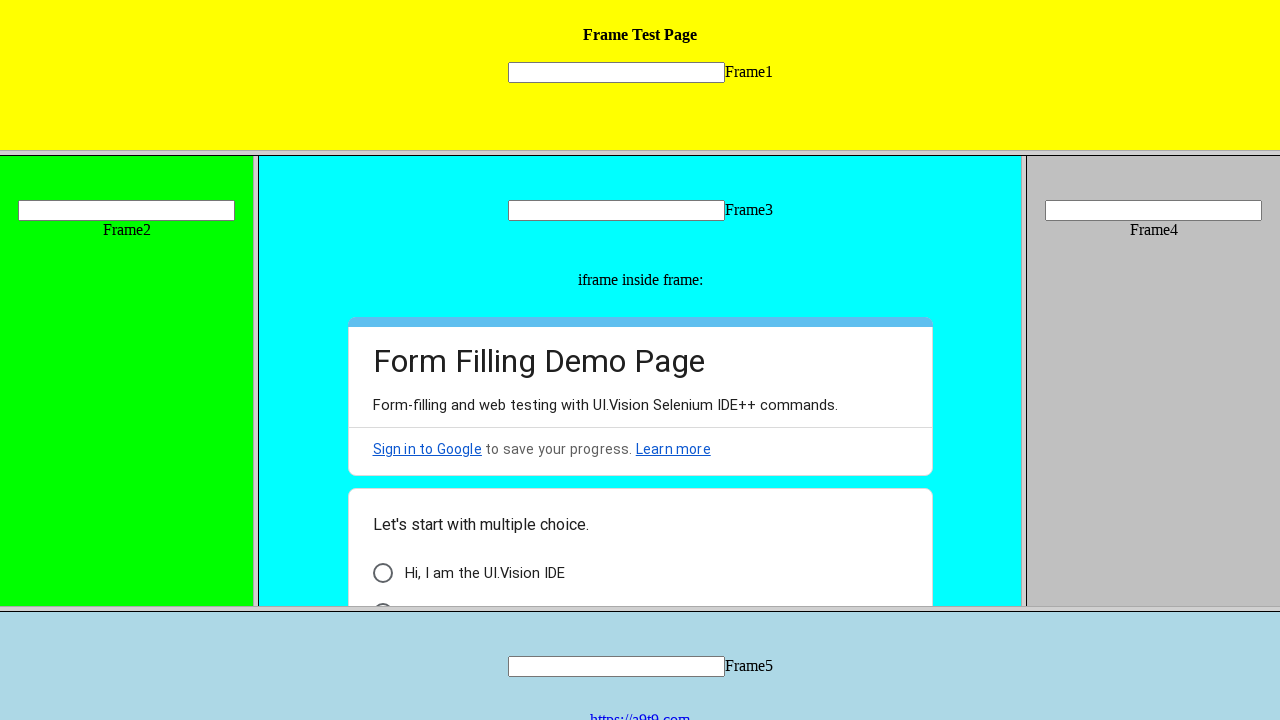

Located checkbox element in first child frame
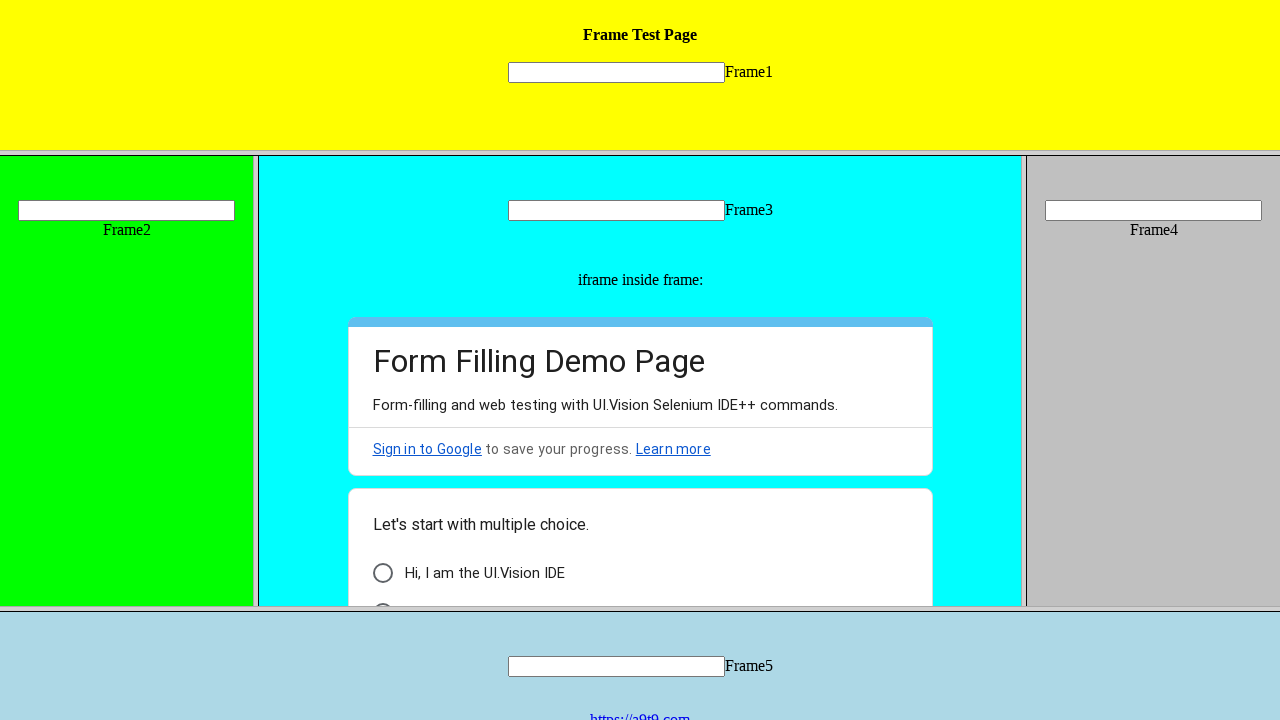

Checked the checkbox inside nested child frame at (382, 573) on xpath=//*[@id="i6"]/div[3]/div
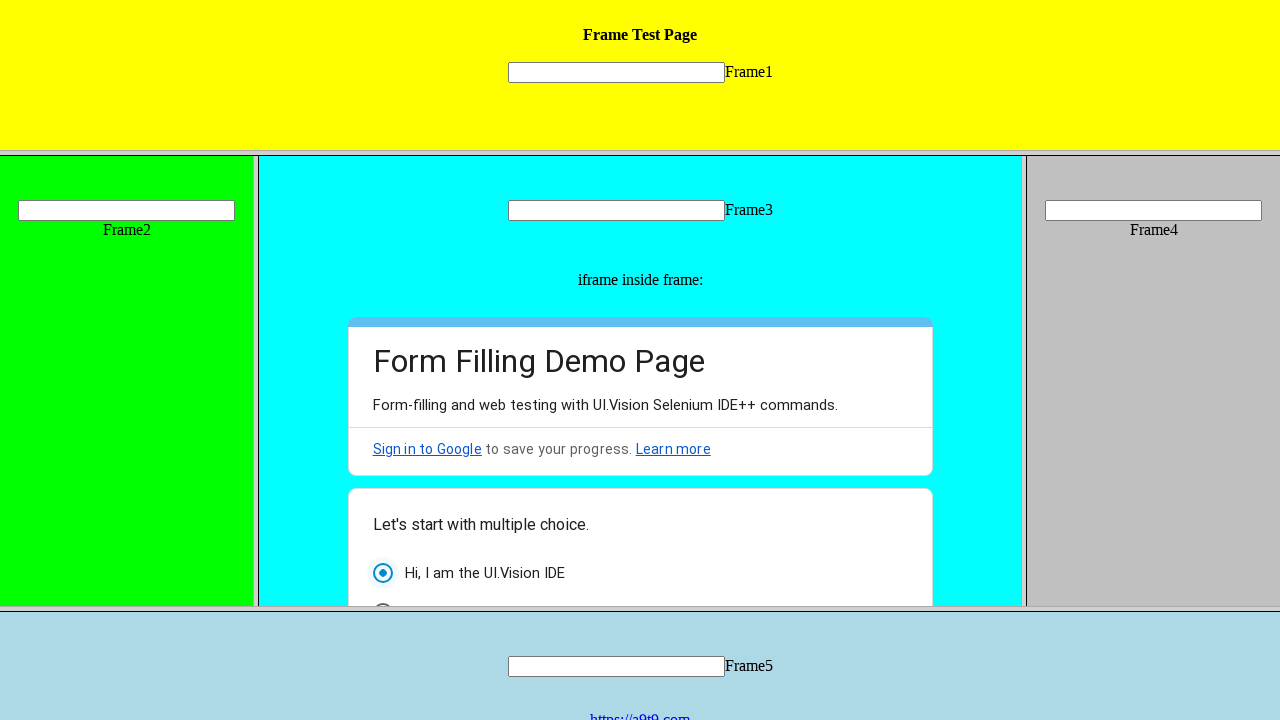

Verified that checkbox is checked
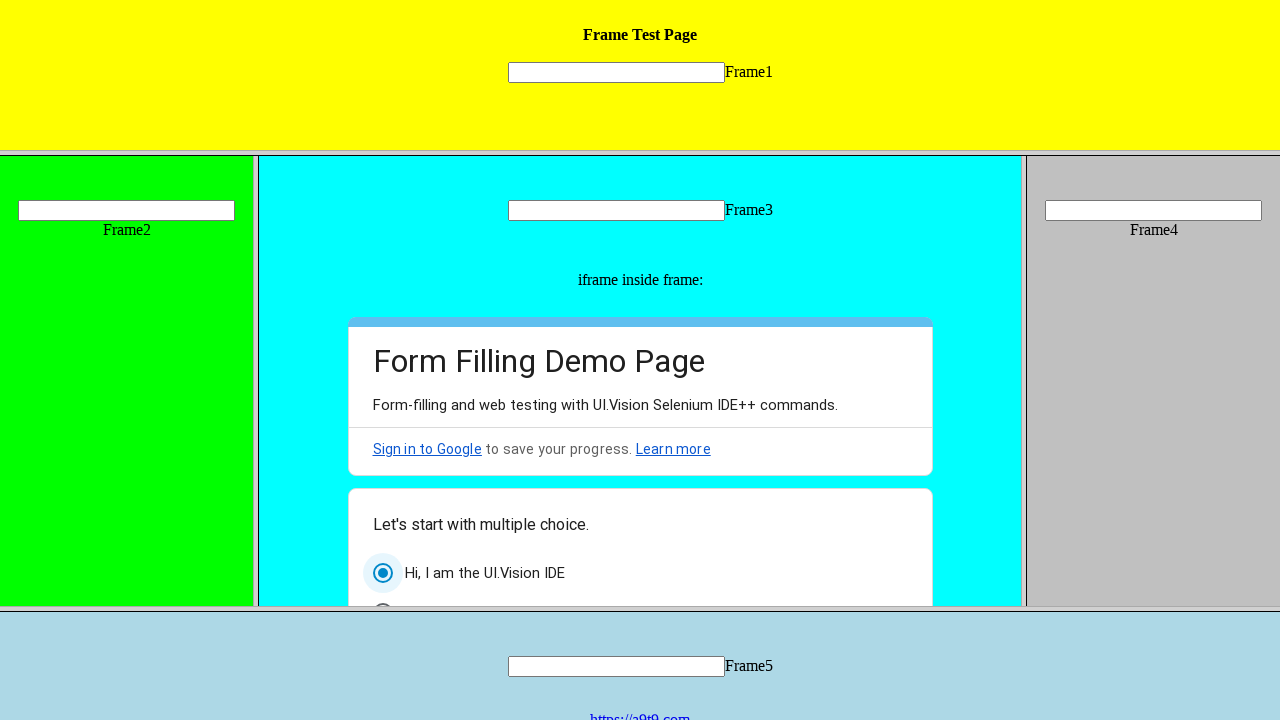

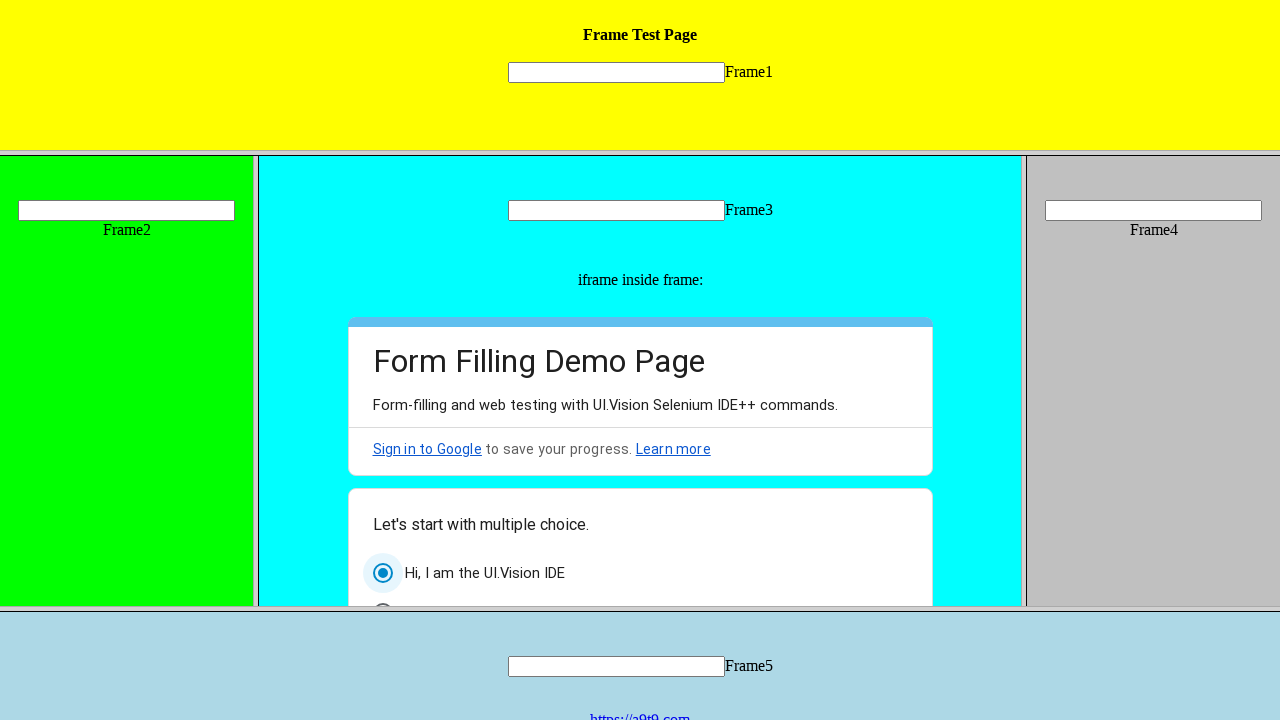